Tests date picker functionality by selecting a specific date (June 15, 2021) using year dropdown, month dropdown, and clicking on the date in the calendar.

Starting URL: https://testautomationpractice.blogspot.com/

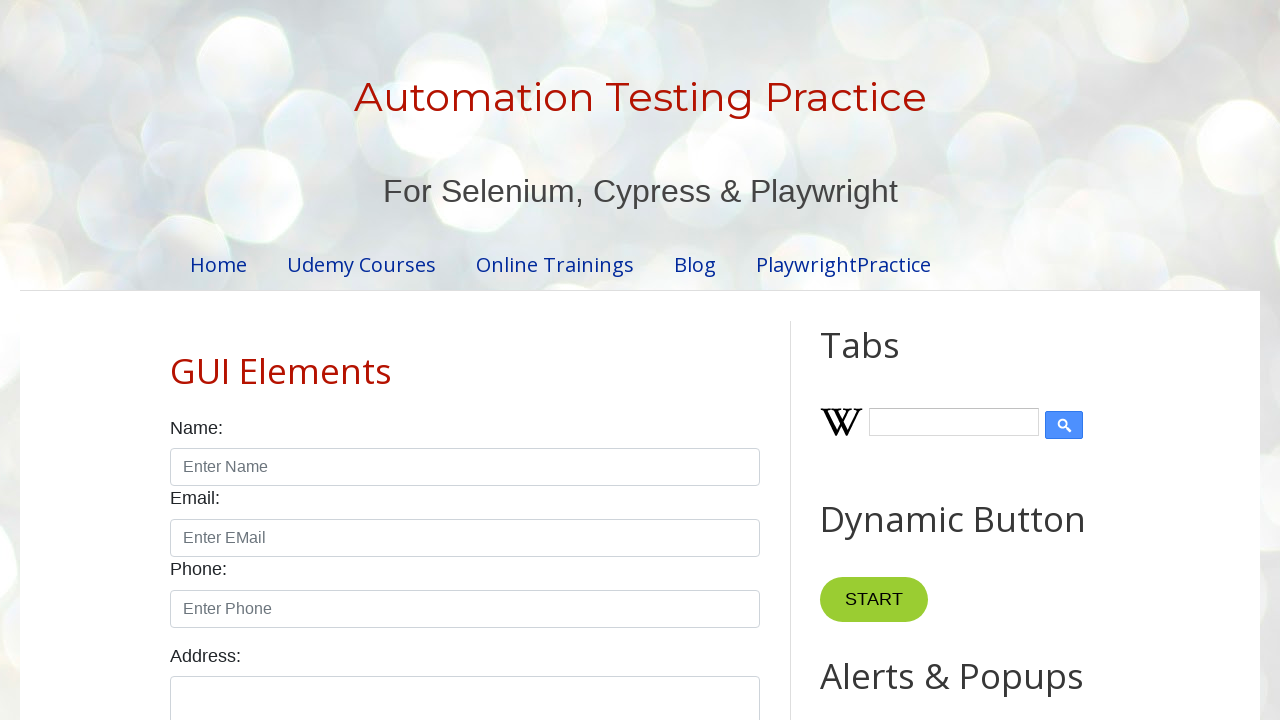

Clicked on date input field to open the date picker at (520, 360) on input#txtDate
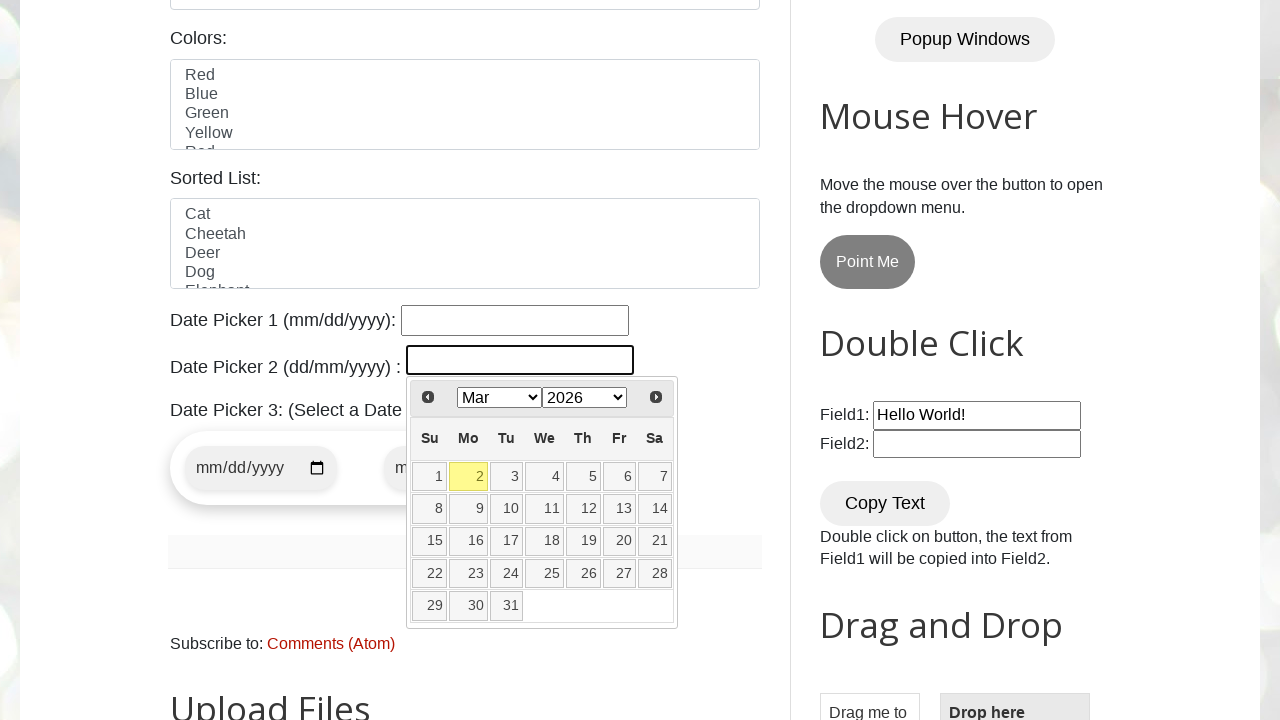

Selected year 2024 from the year dropdown on select[aria-label='Select year']
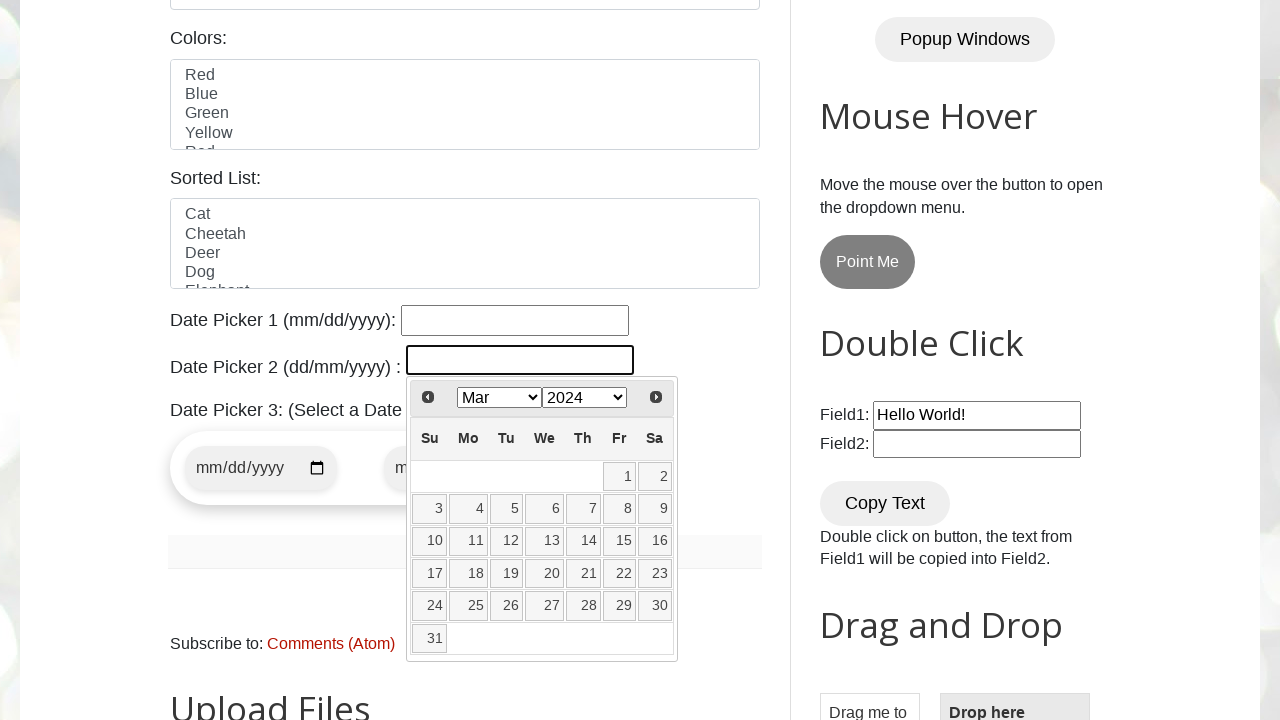

Selected month Aug from the month dropdown on select[aria-label='Select month']
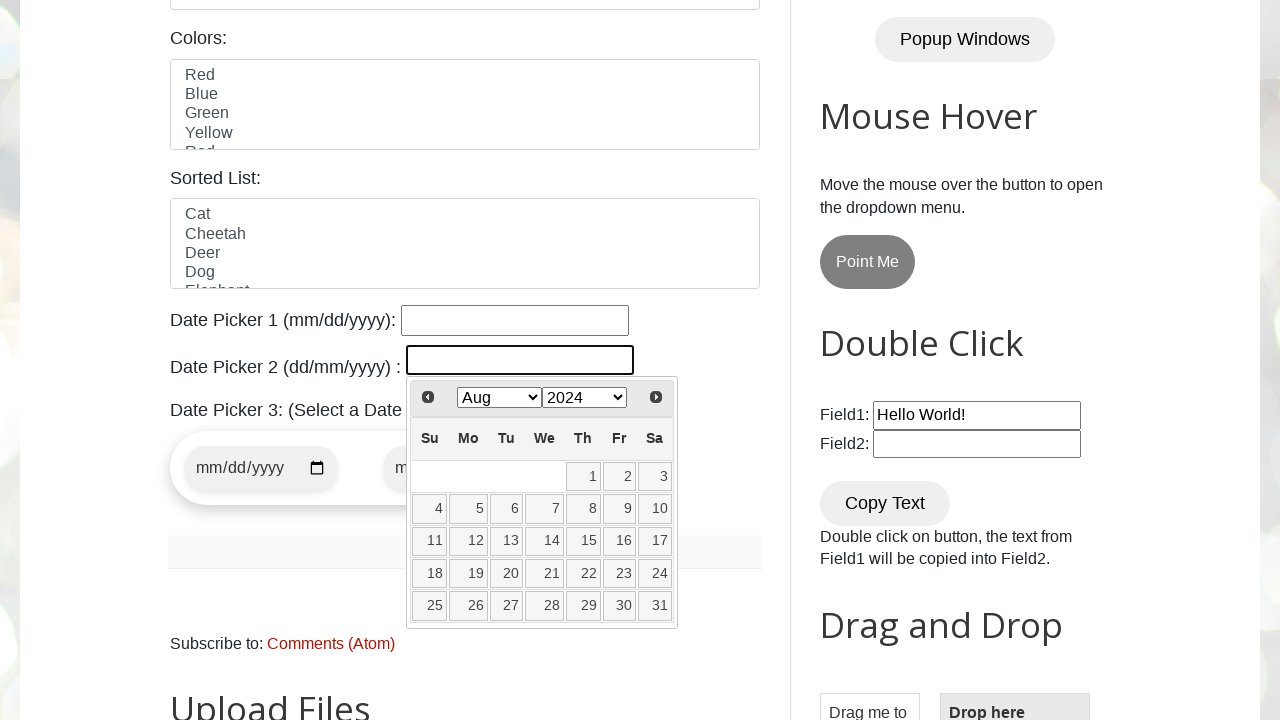

Calendar table loaded and is ready
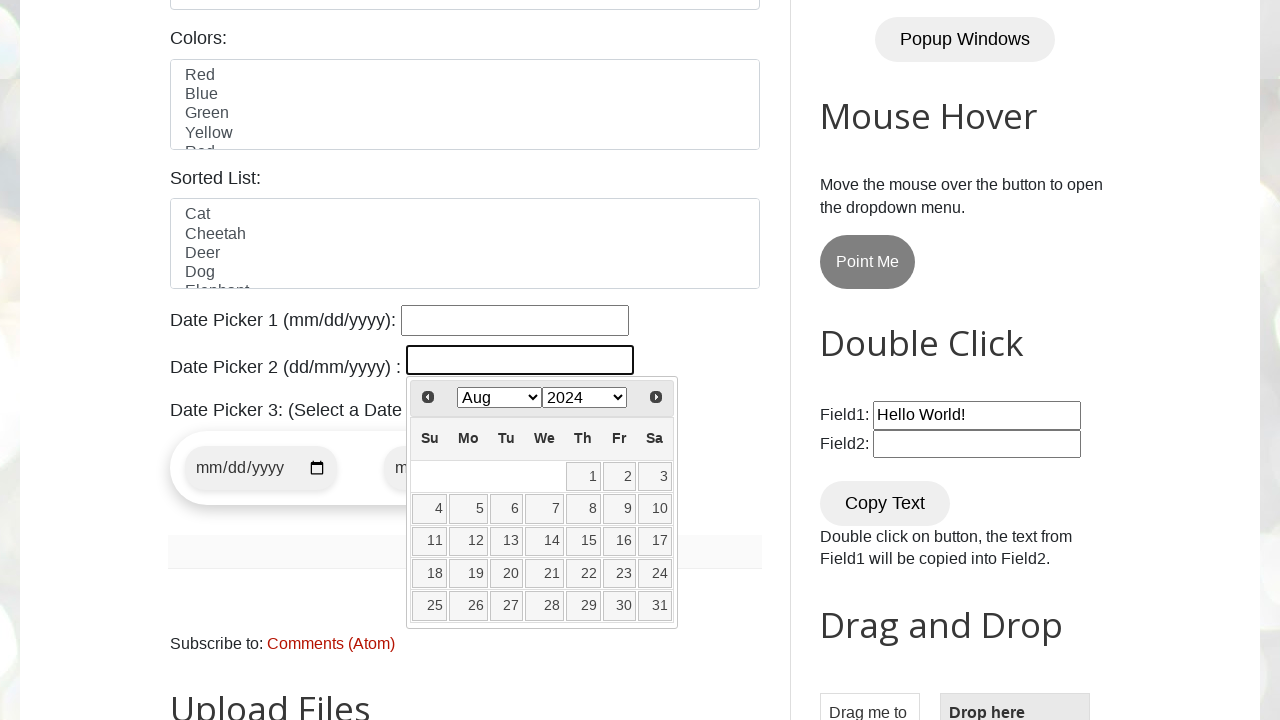

Clicked on date 22 in the calendar to select August 22, 2024 at (583, 574) on table.ui-datepicker-calendar tbody td a:text-is('22')
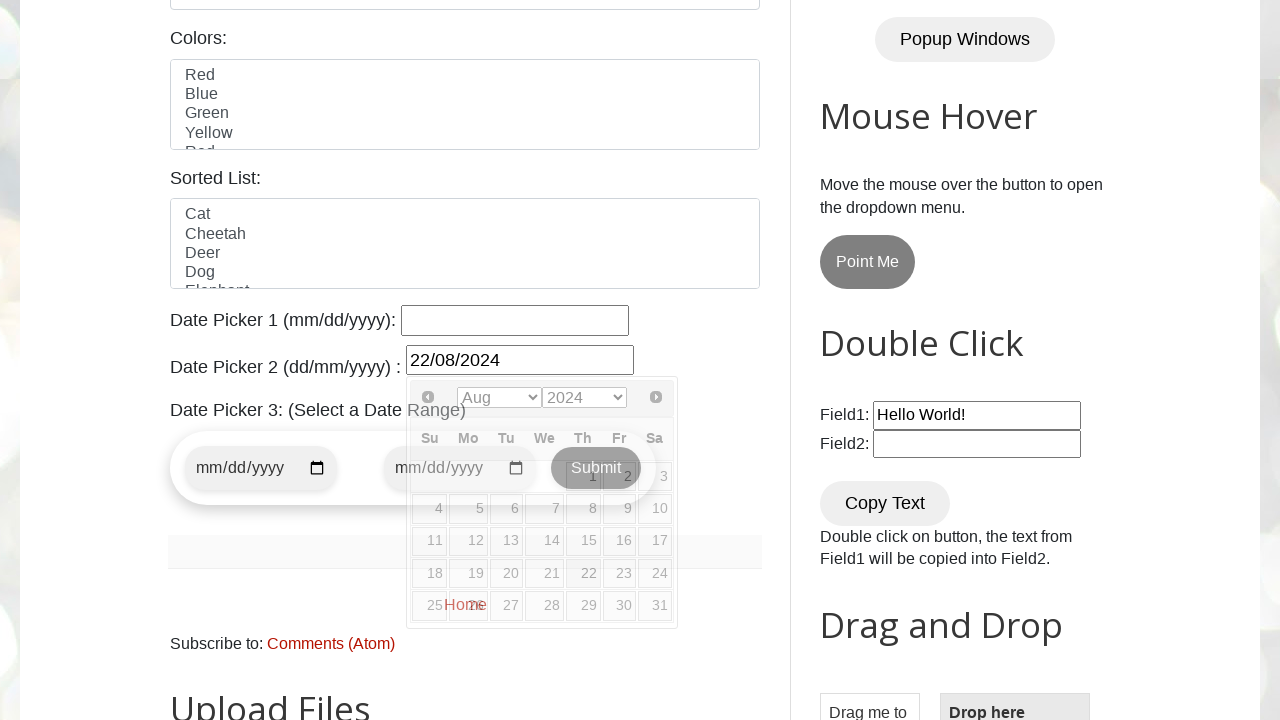

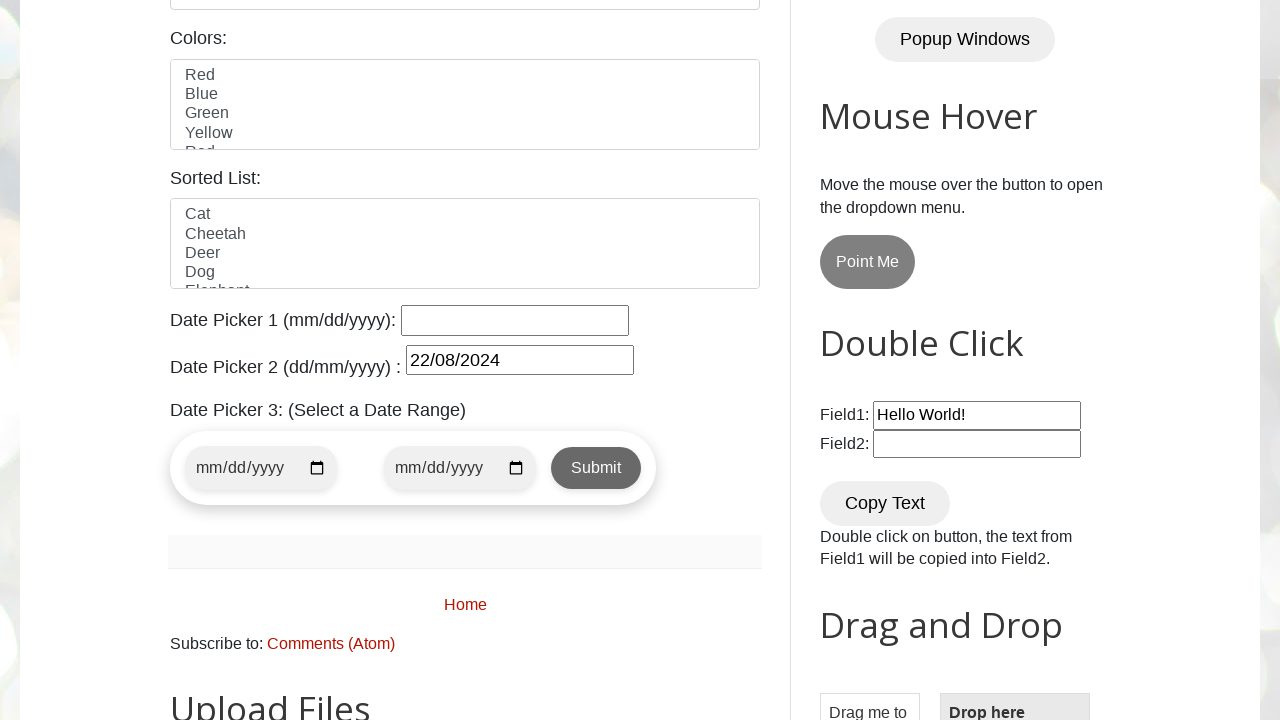